Tests form element interaction by clicking all checkboxes and all radio buttons on the automation practice page

Starting URL: https://rahulshettyacademy.com/AutomationPractice

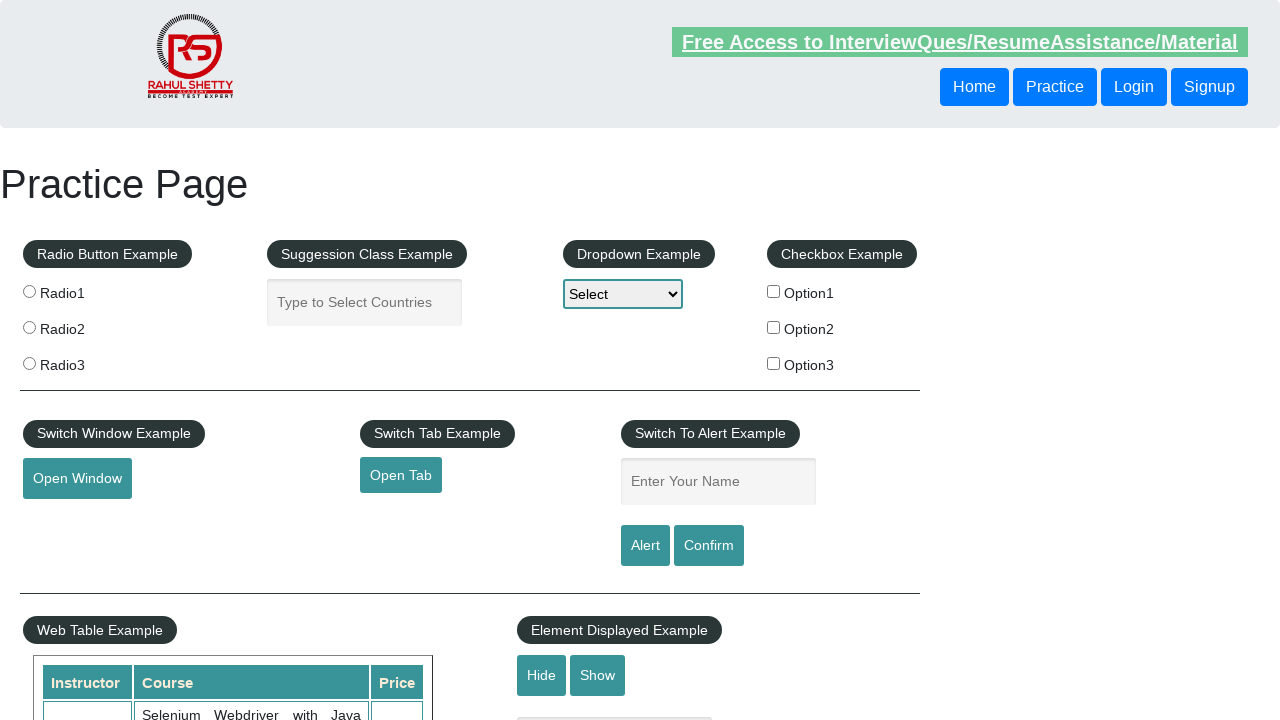

Waited for page to load (DOM content loaded)
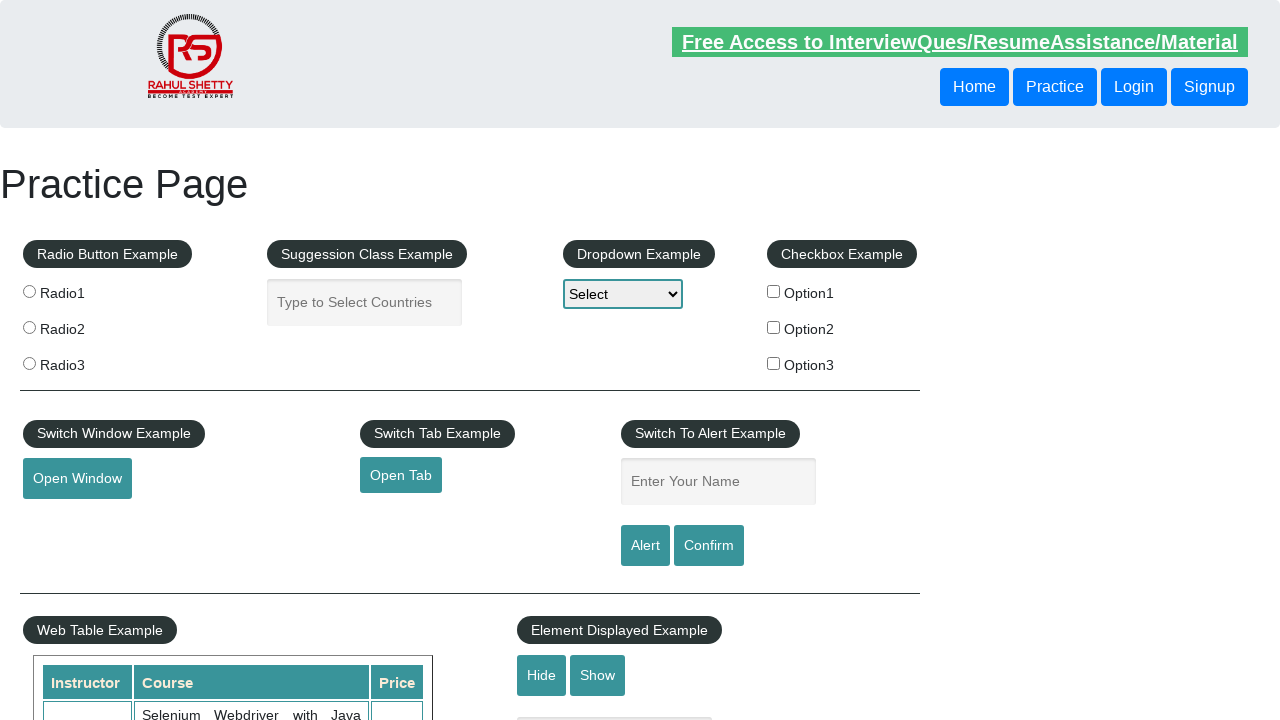

Located all checkbox elements on the page
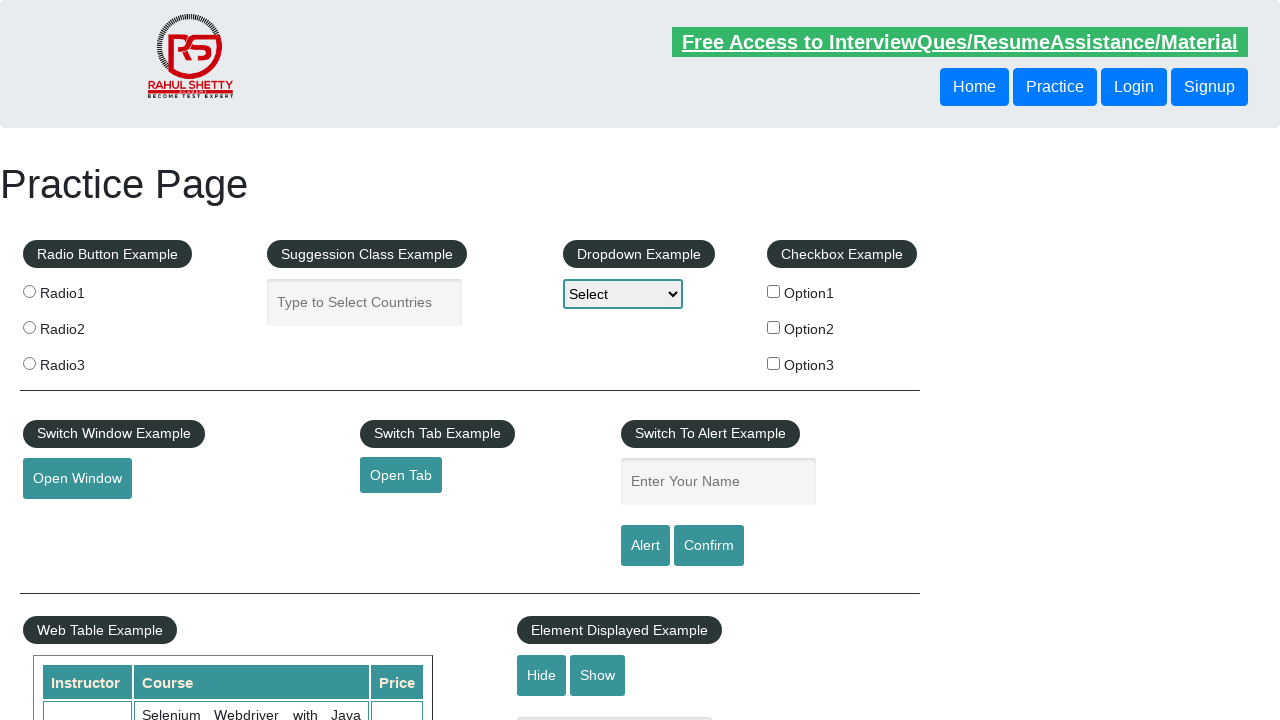

Clicked a checkbox element at (774, 291) on input[type='checkbox'] >> nth=0
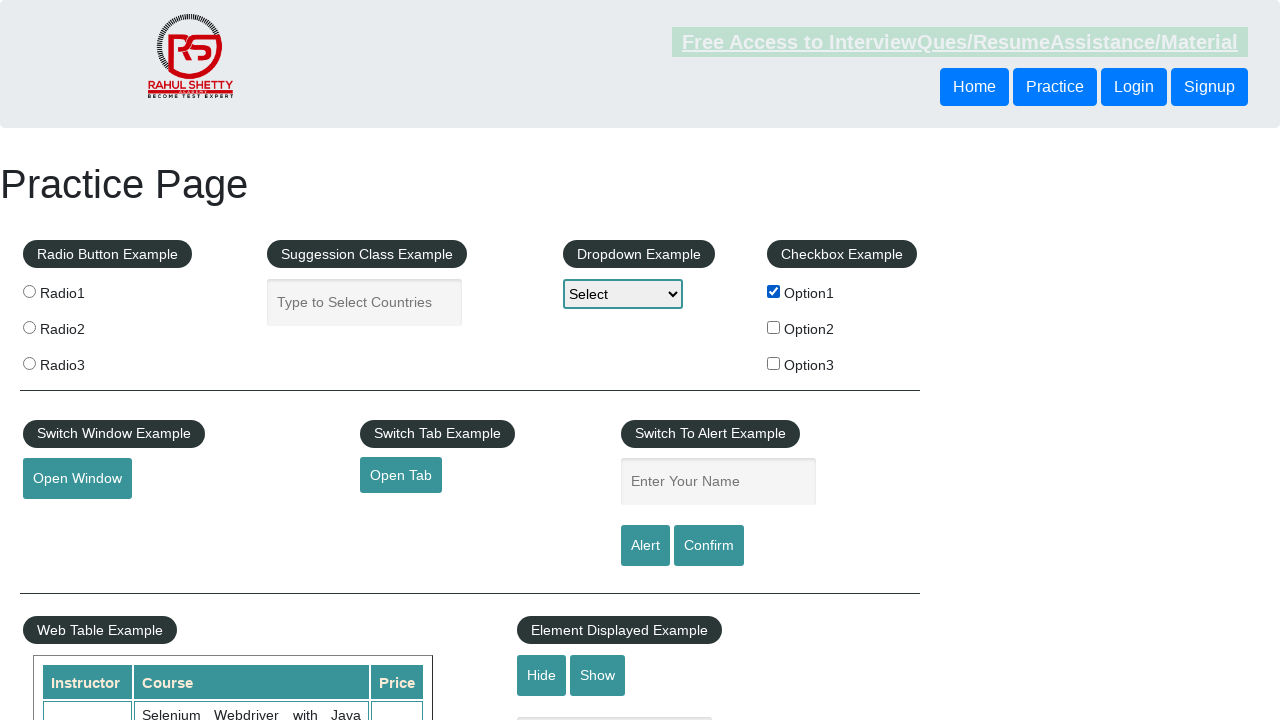

Clicked a checkbox element at (774, 327) on input[type='checkbox'] >> nth=1
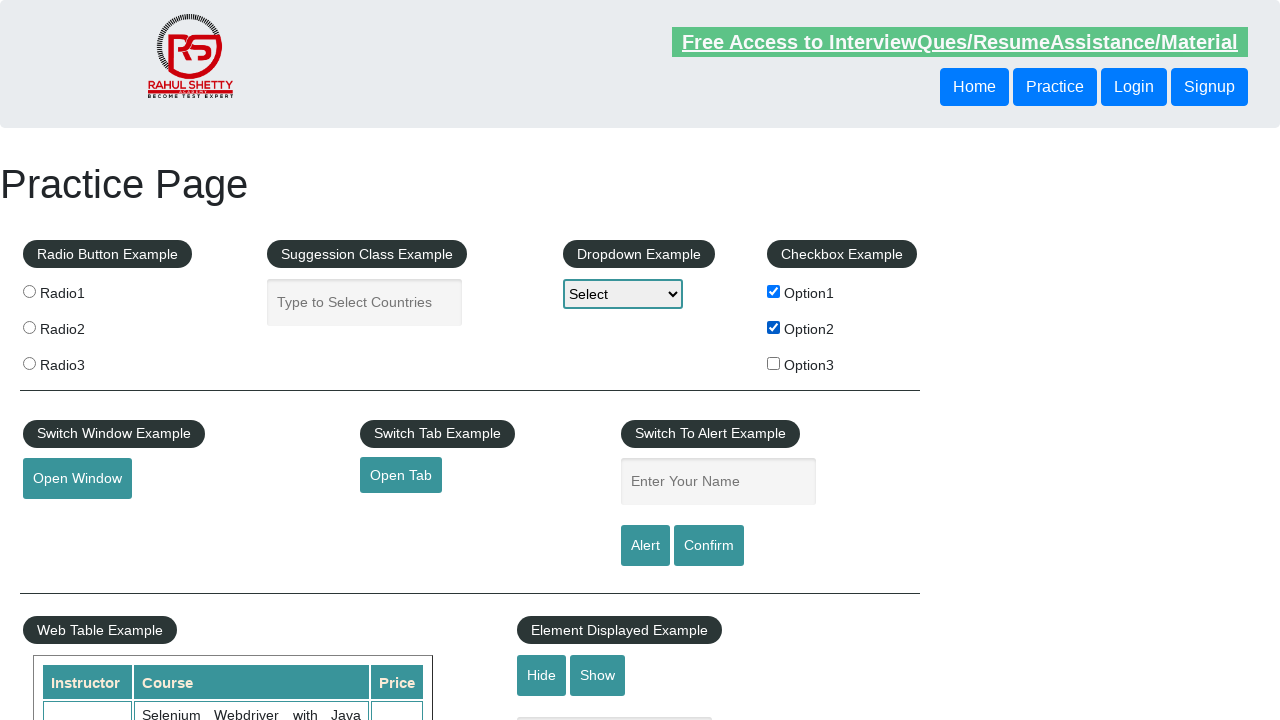

Clicked a checkbox element at (774, 363) on input[type='checkbox'] >> nth=2
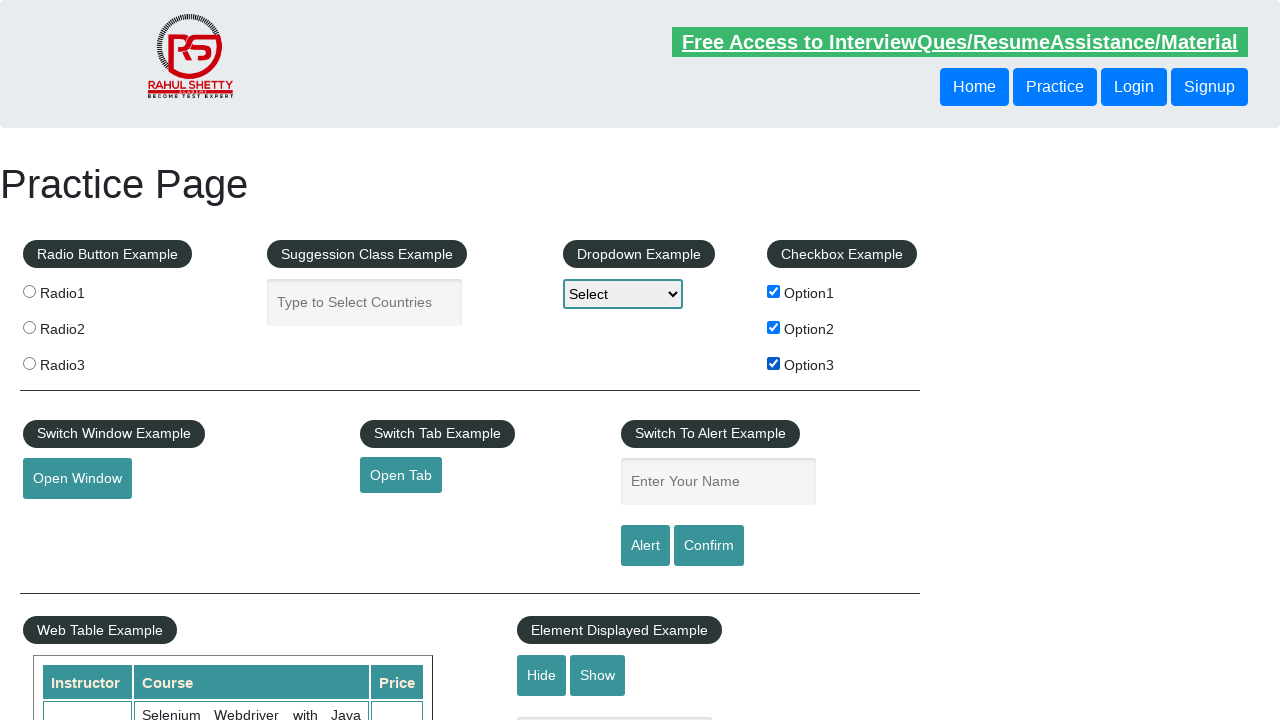

Located all radio button elements on the page
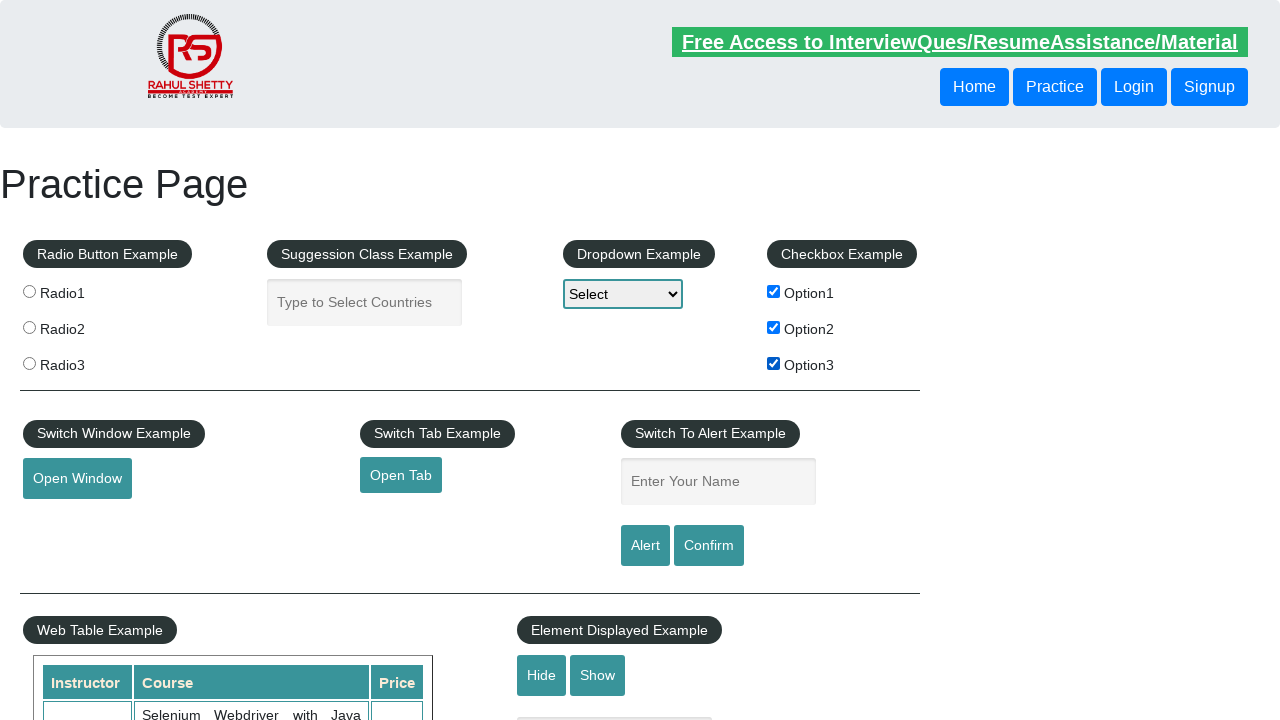

Clicked a radio button element at (29, 291) on input[name='radioButton'] >> nth=0
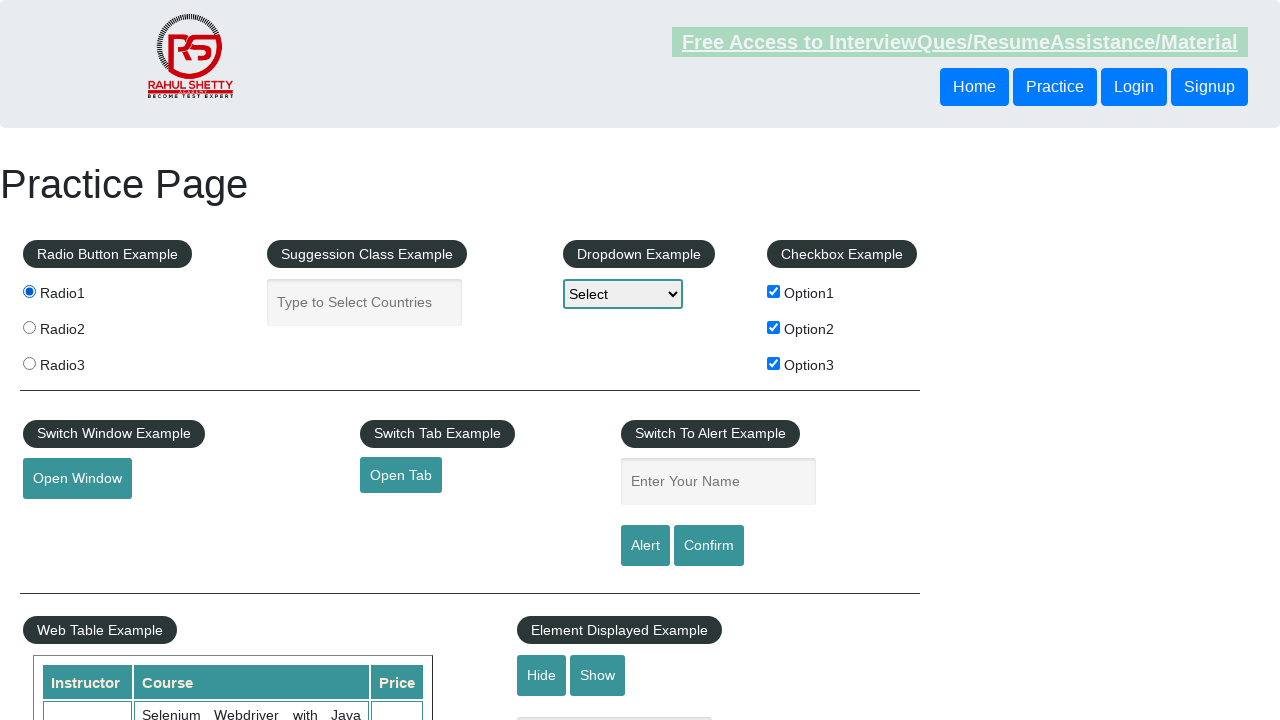

Clicked a radio button element at (29, 327) on input[name='radioButton'] >> nth=1
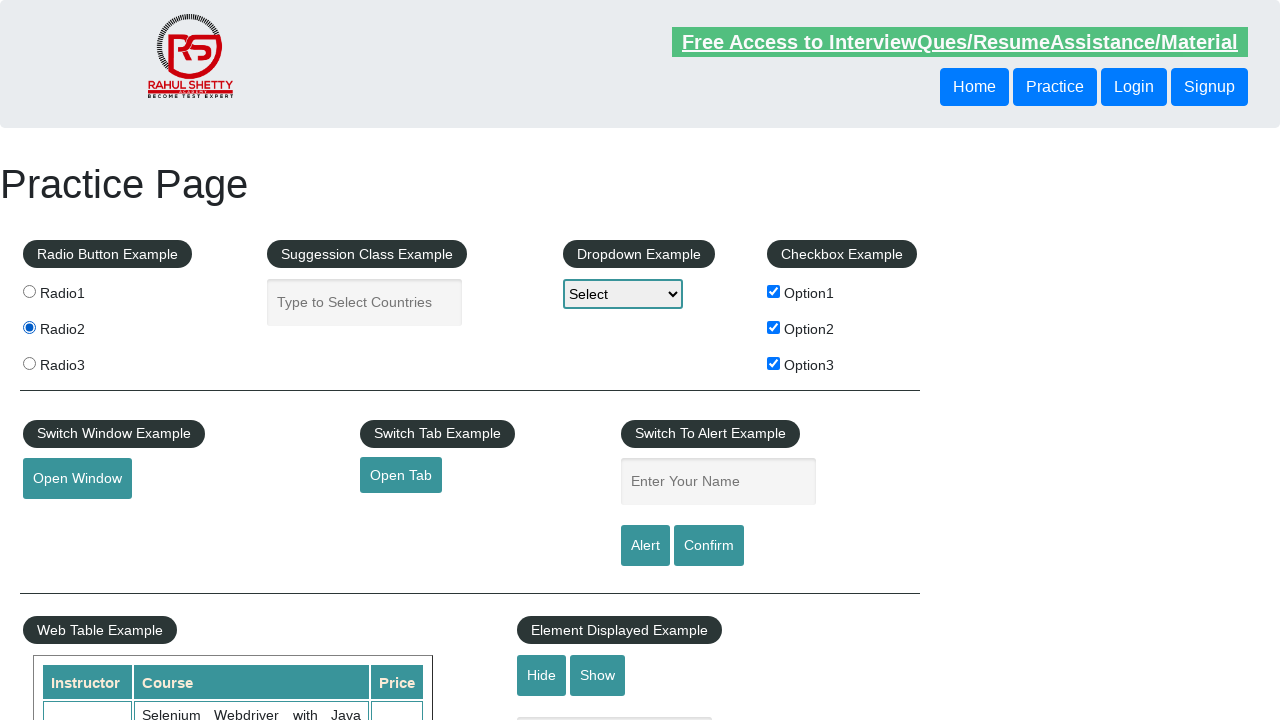

Clicked a radio button element at (29, 363) on input[name='radioButton'] >> nth=2
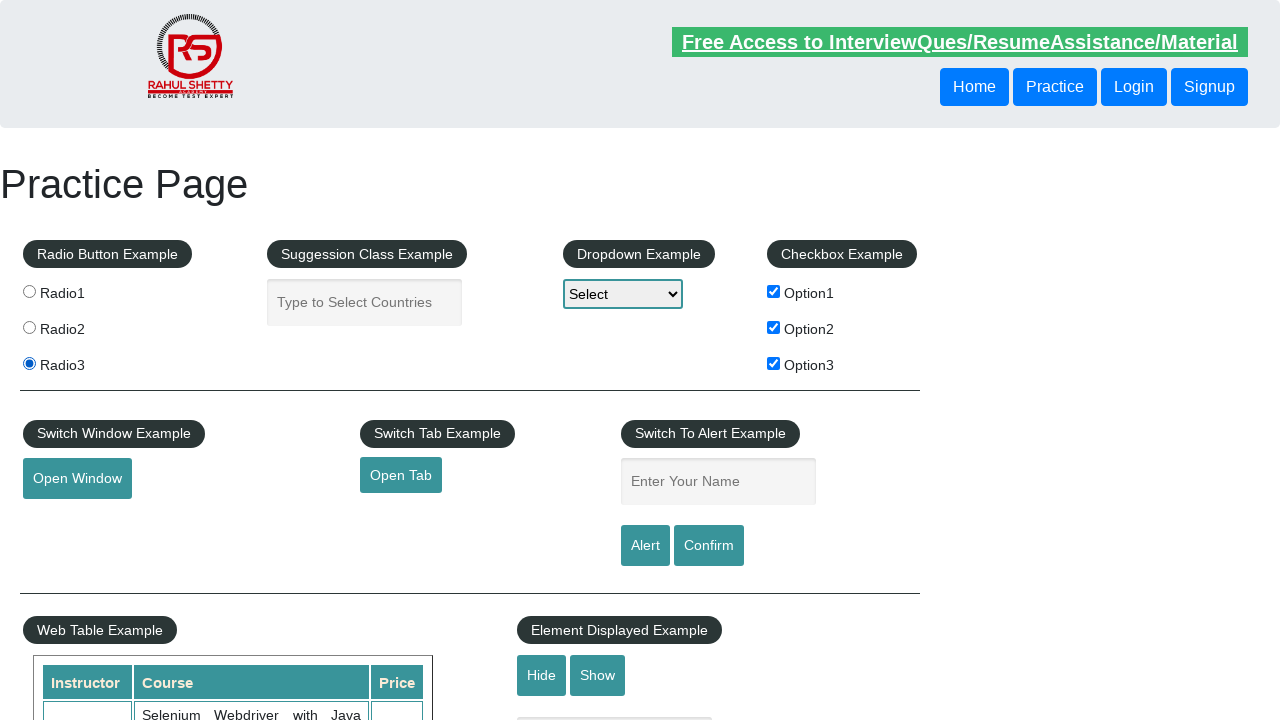

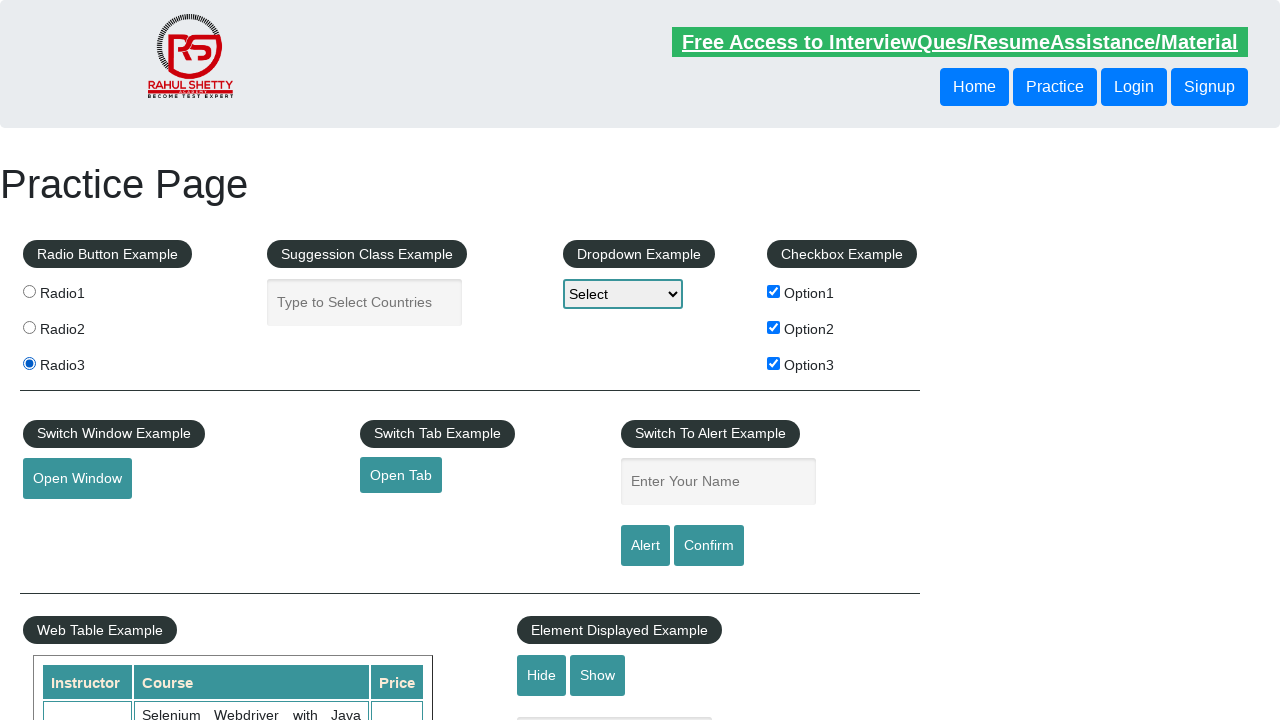